Tests new user registration flow on Ace Online Shoe Portal by navigating to the registration form, filling in personal details including name, email, contact number, username and password, then submitting the form.

Starting URL: https://anupdamoda.github.io/AceOnlineShoePortal/index.html

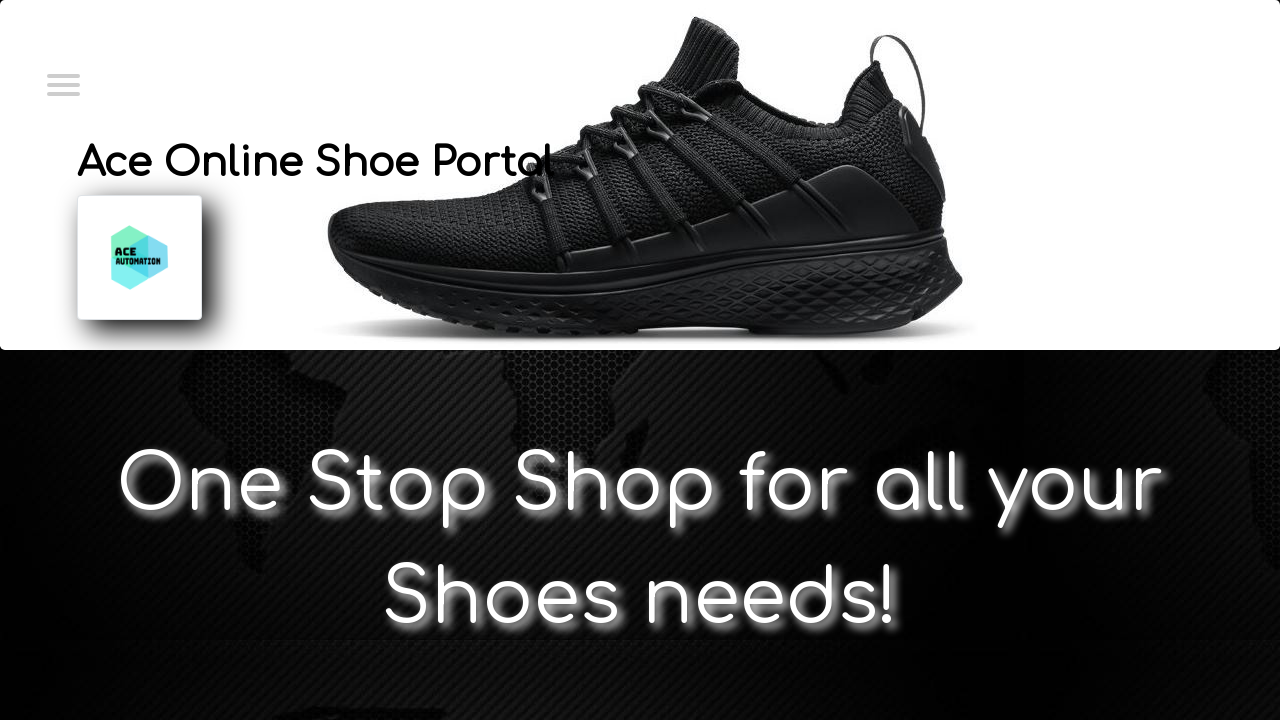

Menu toggle checkbox selector loaded
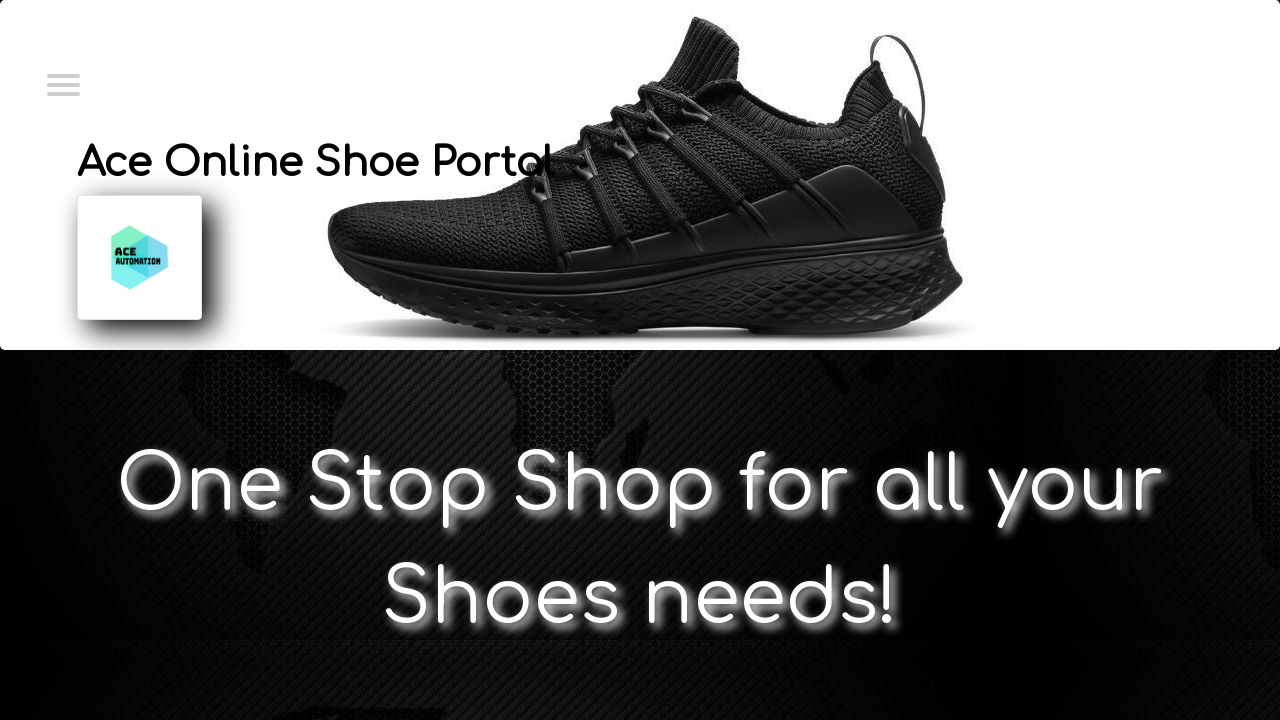

Clicked menu toggle to open navigation menu at (62, 83) on #menuToggle > input[type=checkbox]
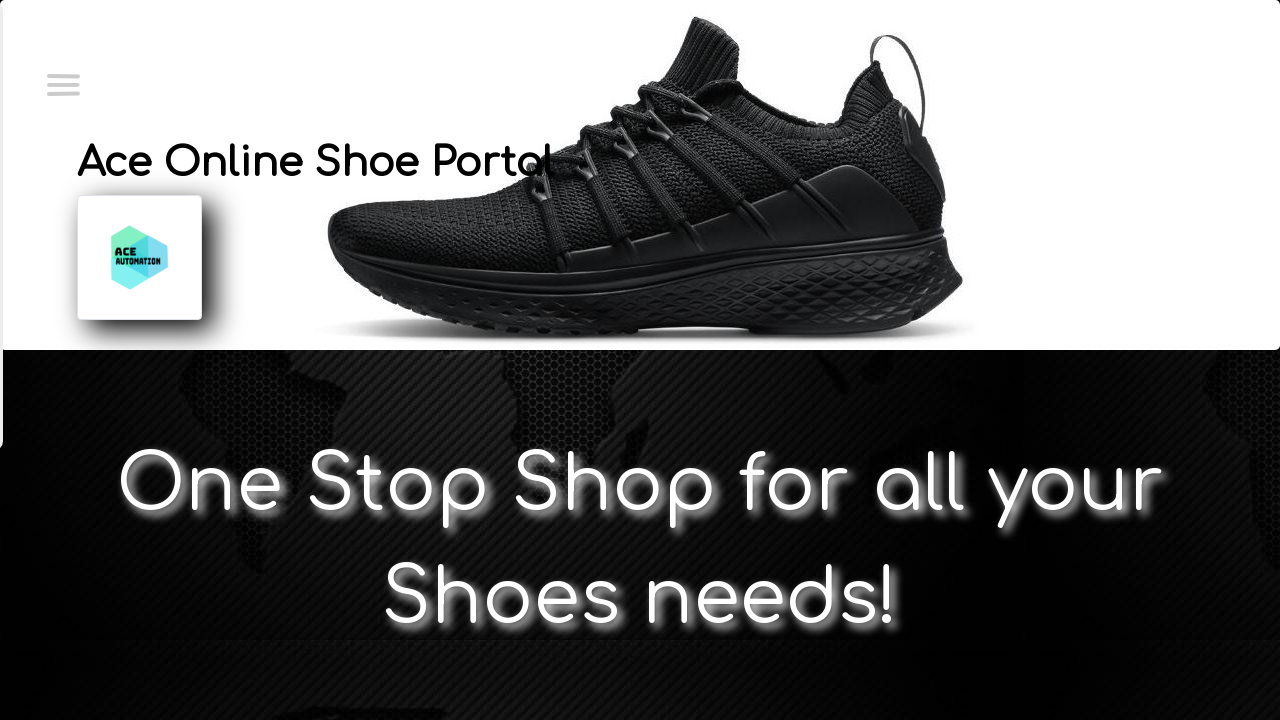

Second menu item selector loaded
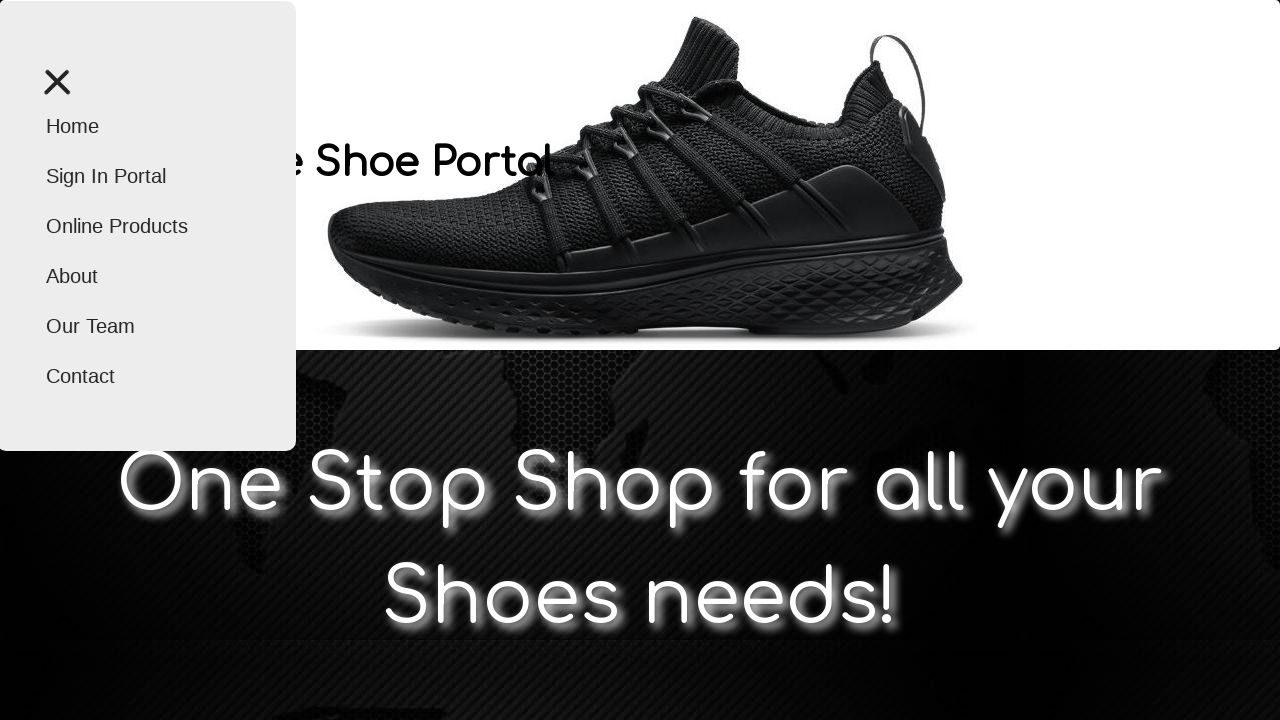

Clicked second menu item at (147, 176) on #menu > a:nth-child(2) > li
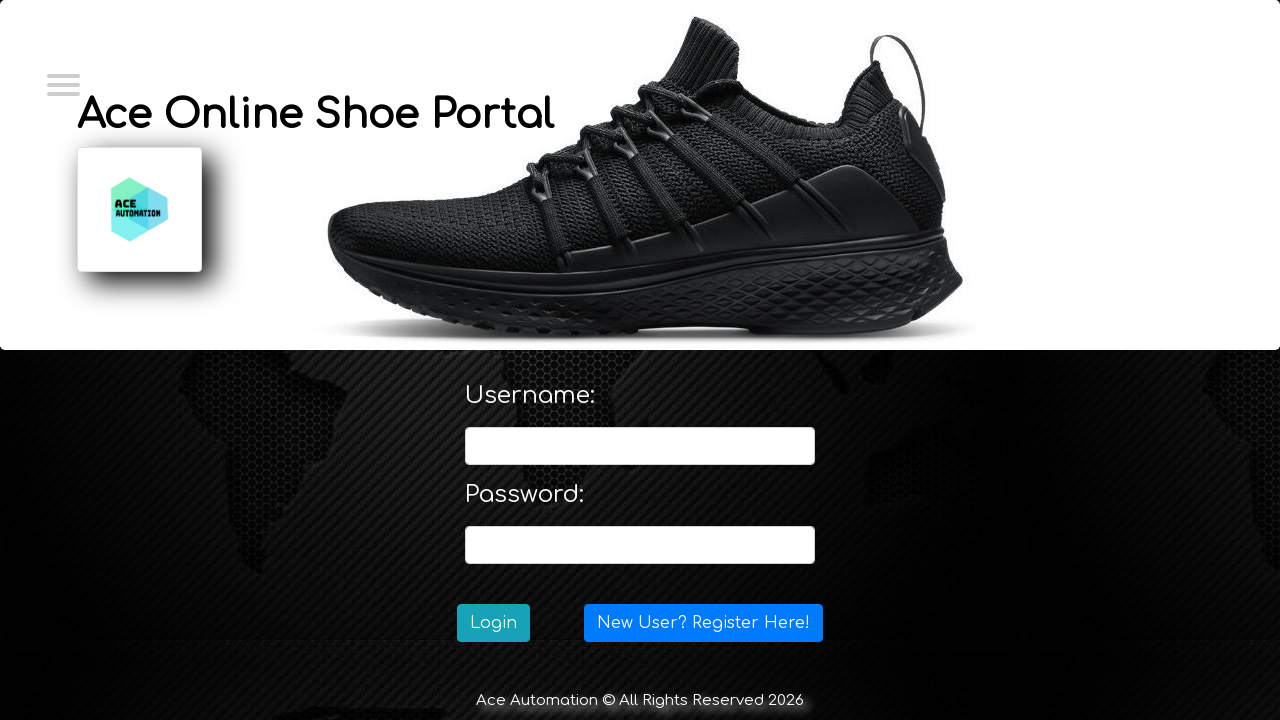

New Registration link selector loaded
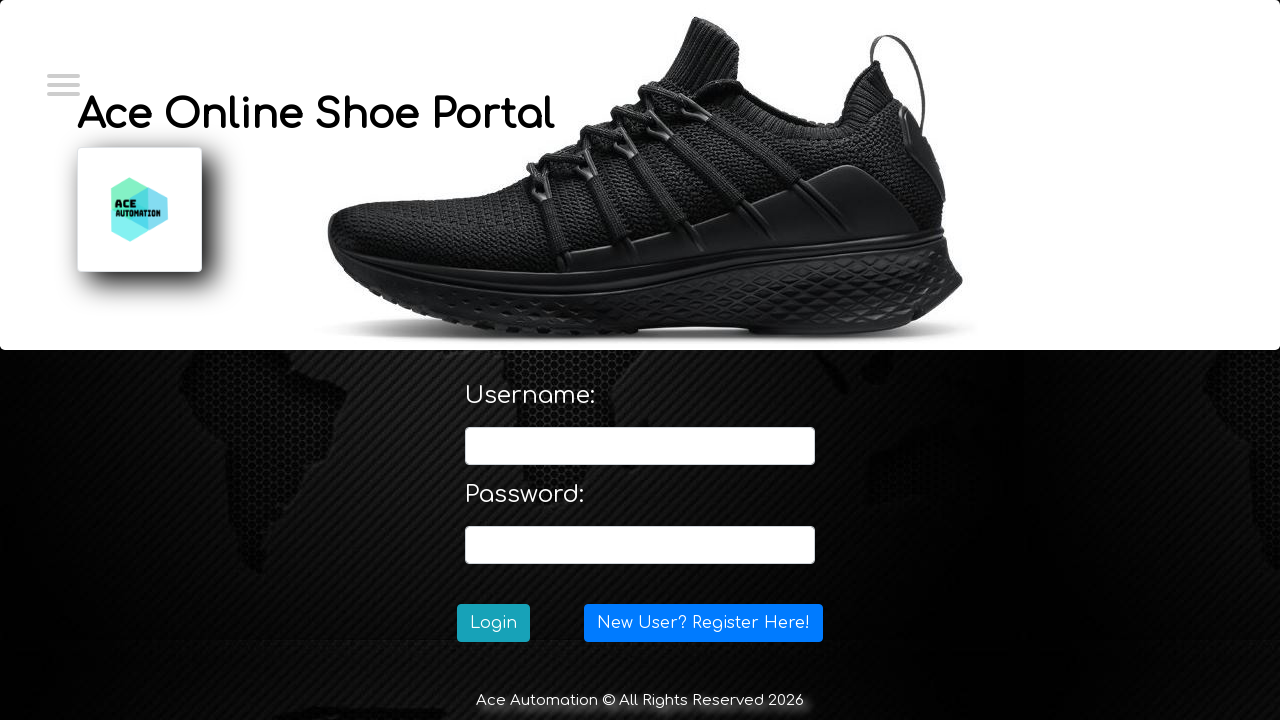

Clicked New Registration link to navigate to registration form at (704, 623) on #NewRegistration
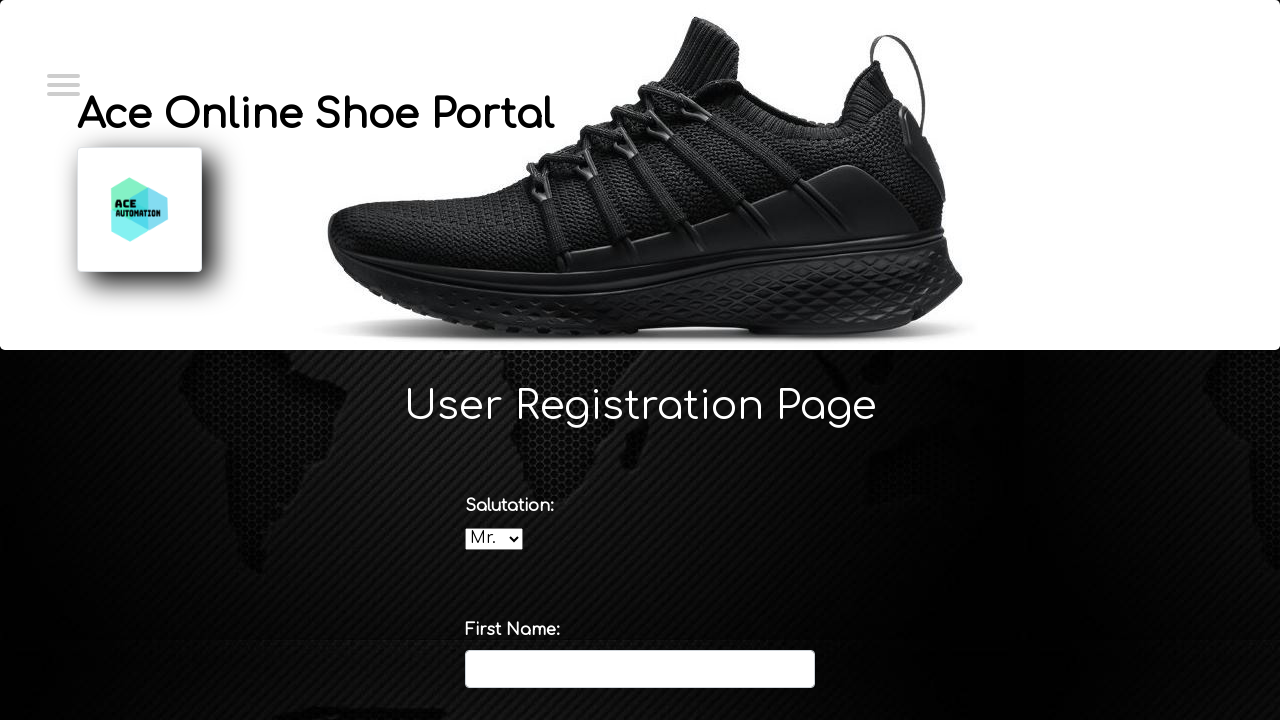

Entered first name 'Marcus' in registration form on #firstname
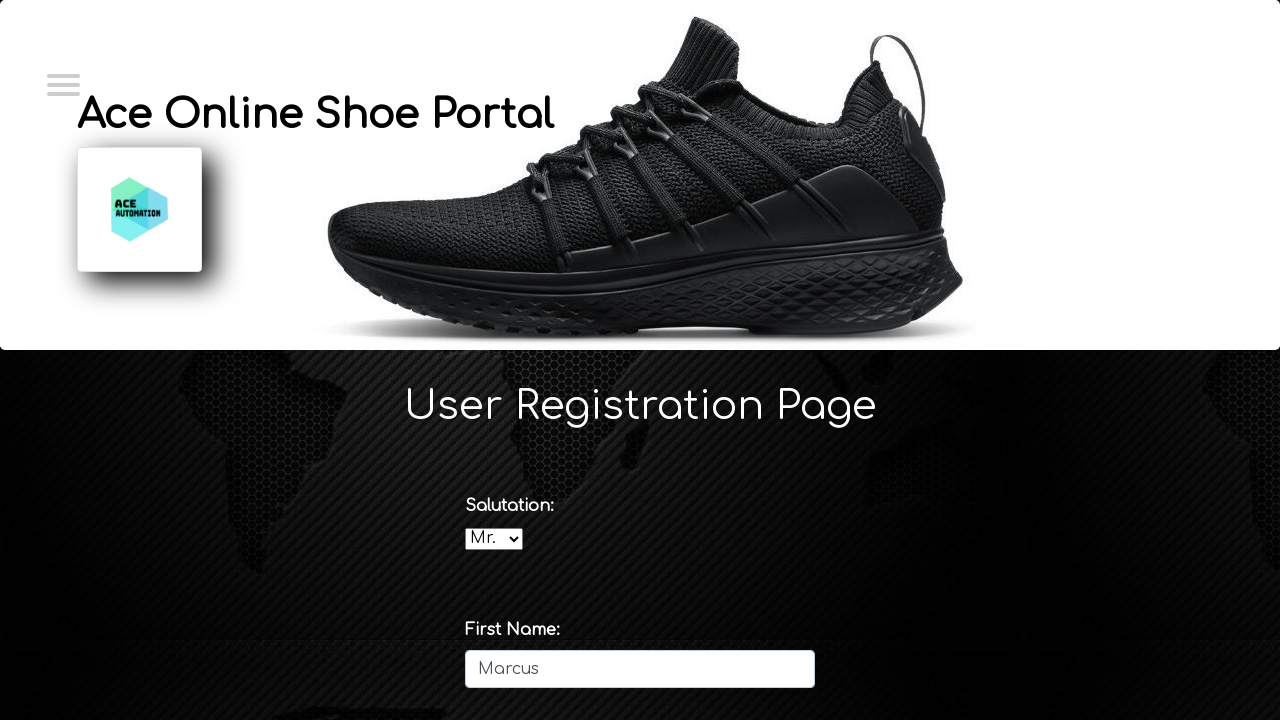

Entered last name 'Thompson' in registration form on #lastname
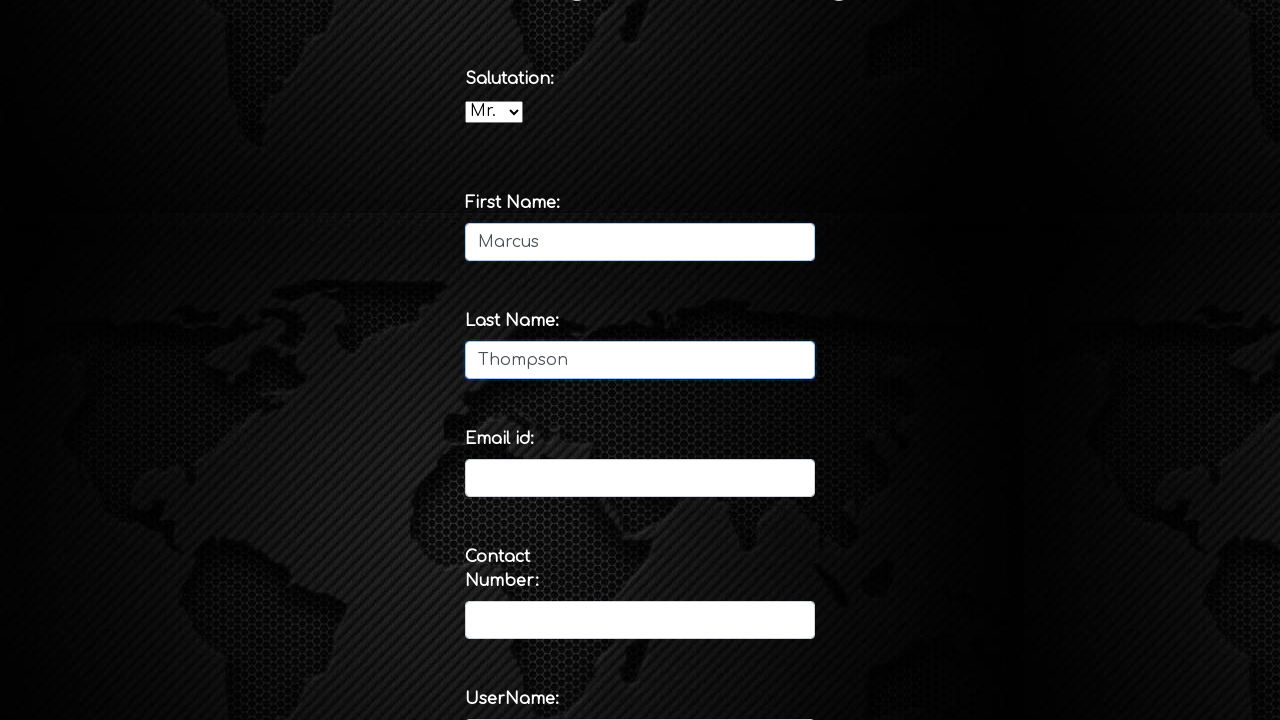

Entered email 'marcus.thompson@example.com' in registration form on #emailId
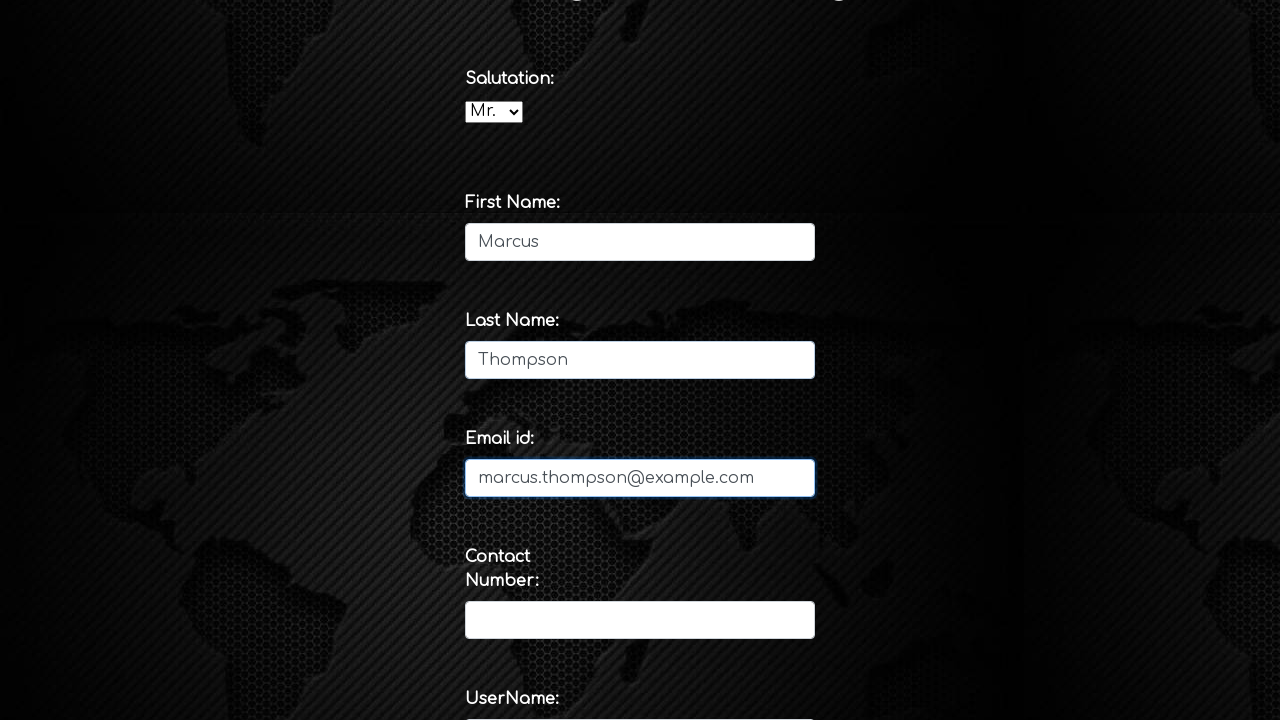

Entered contact number '5551234567' in registration form on #contactNumber
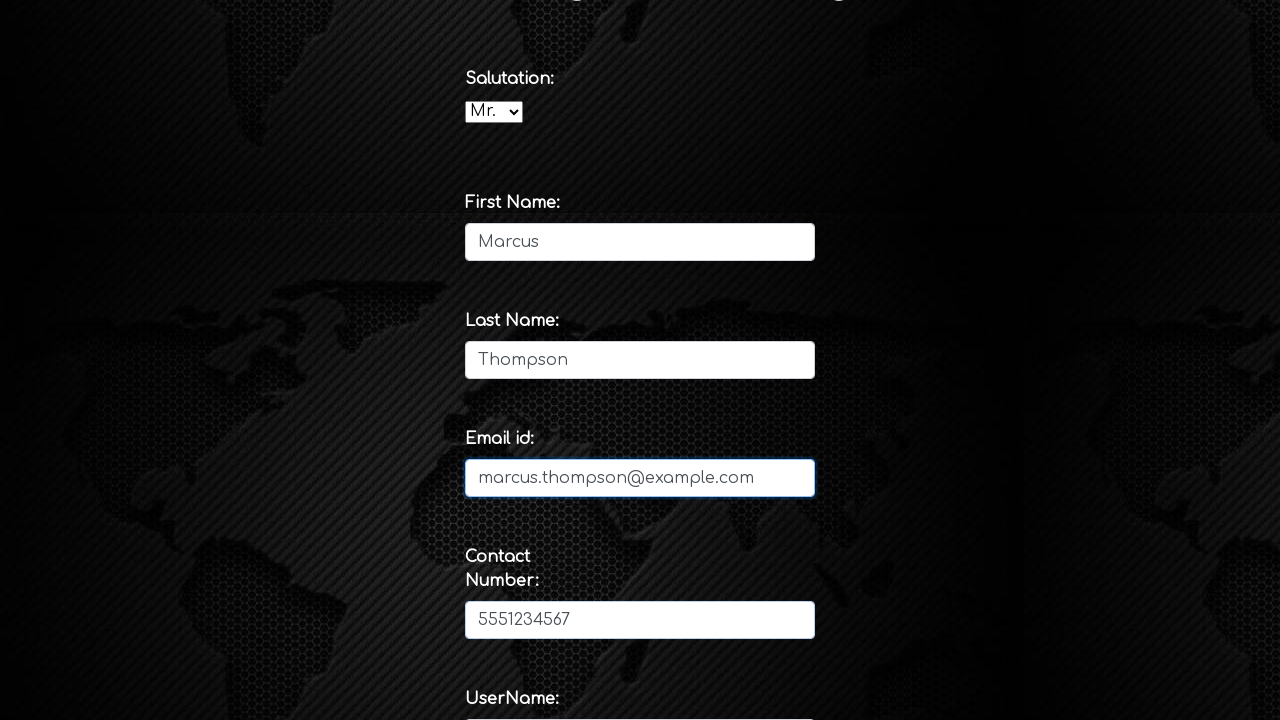

Entered username 'marcus.thompson@example.com' in registration form on #usr
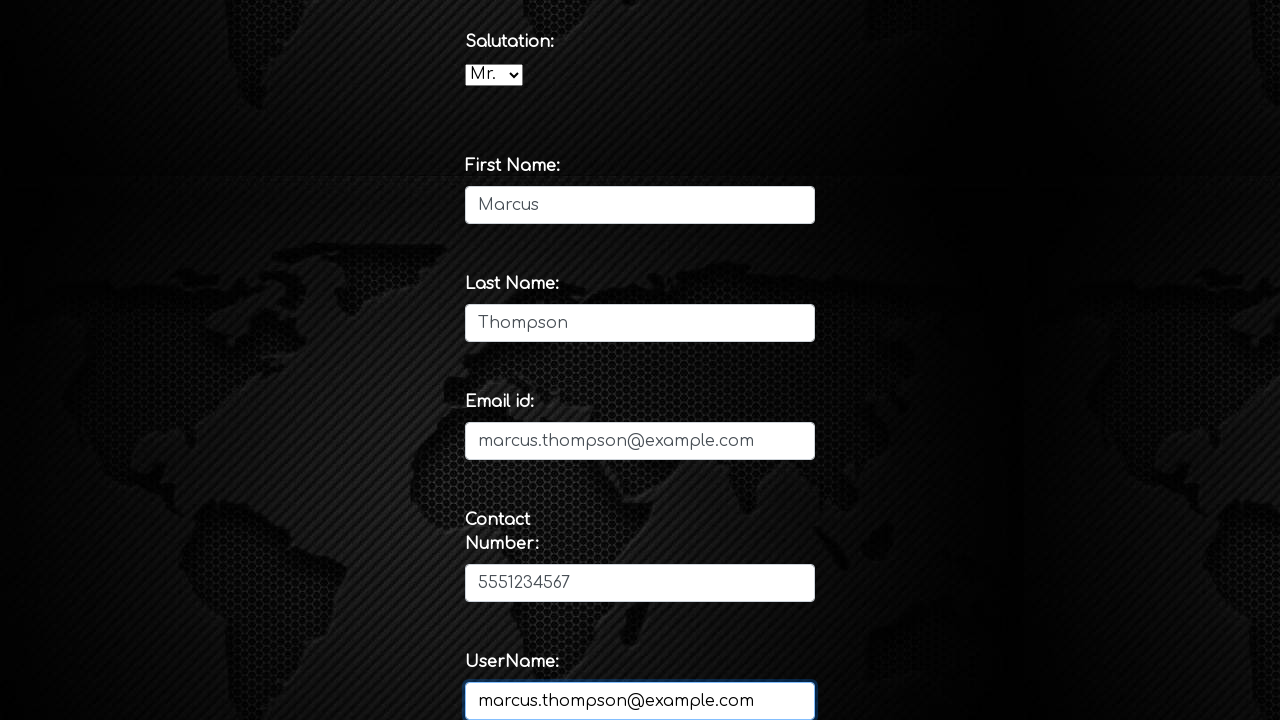

Entered password 'SecurePass123!' in registration form on #pwd
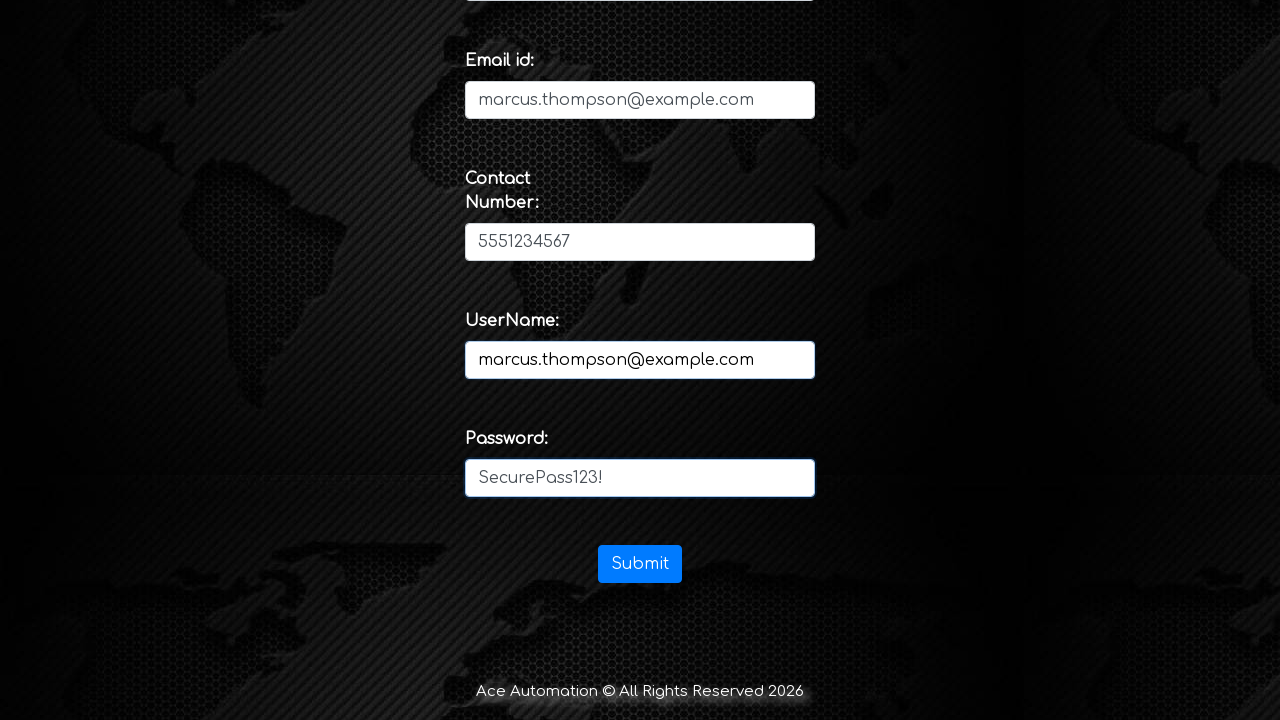

Clicked Submit button to complete new user registration at (640, 564) on xpath=//input[@type="submit" and @value="Submit"]
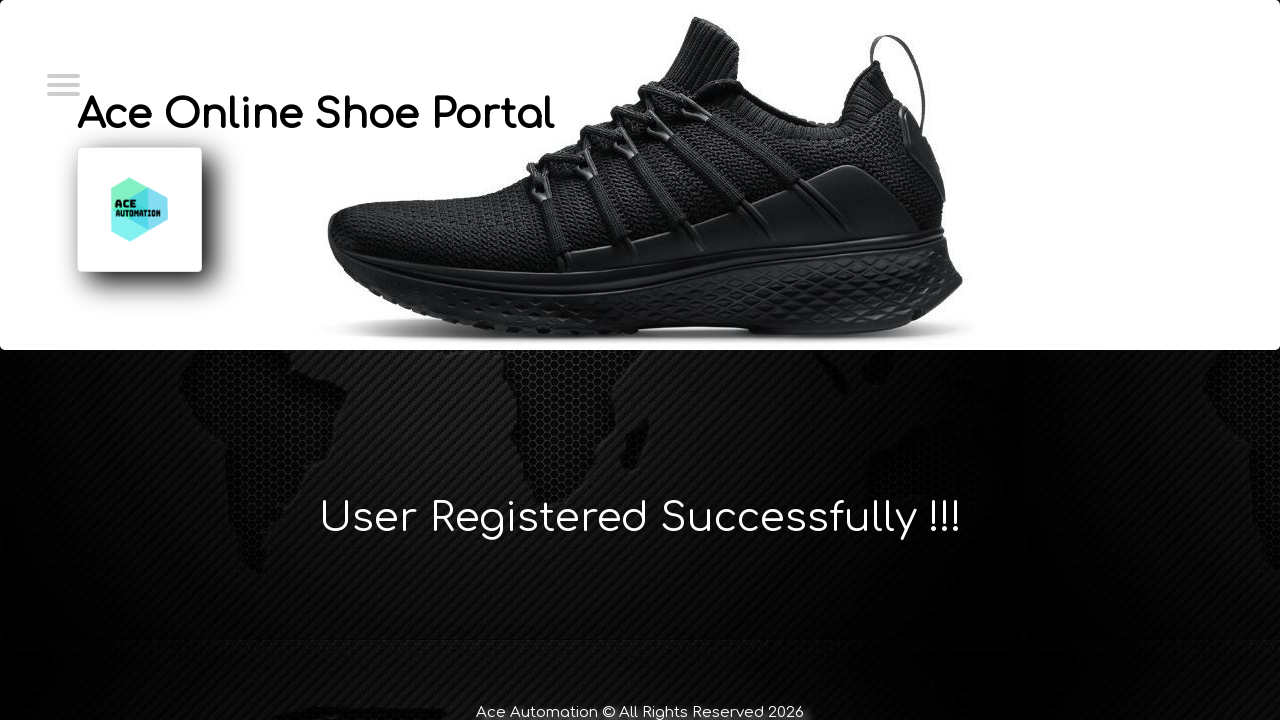

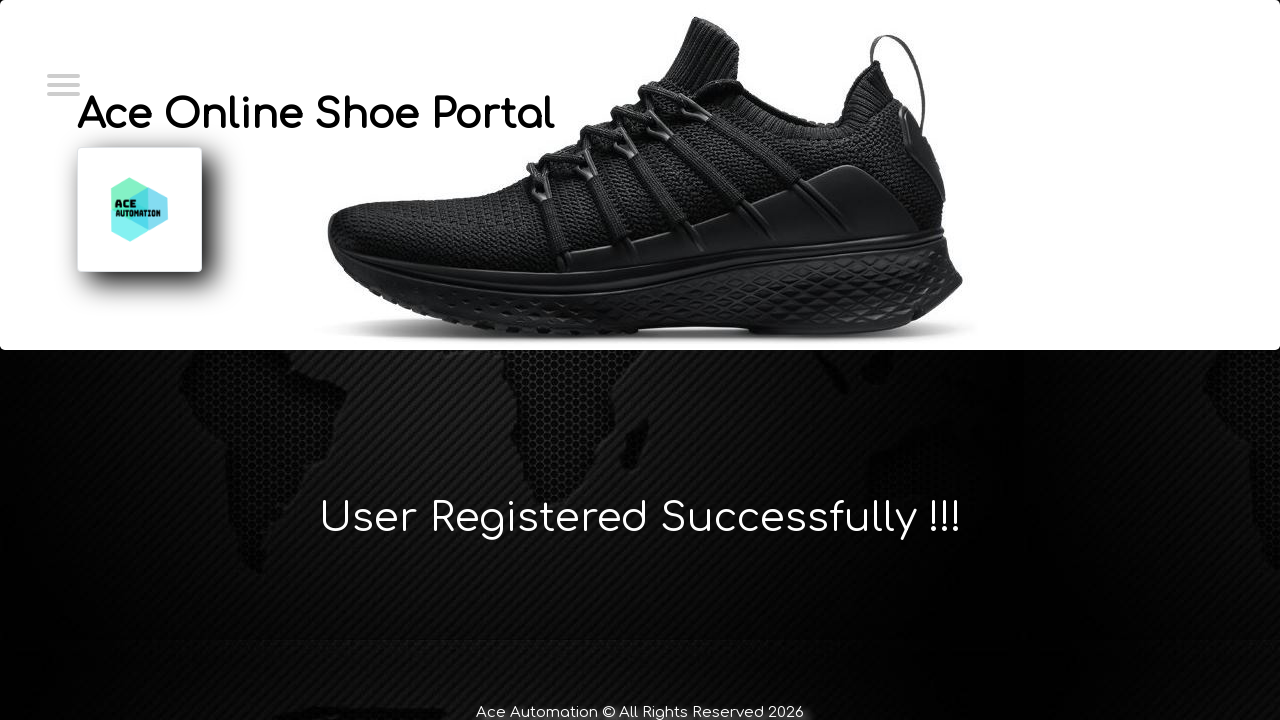